Tests triangle classification with sides 3, 3, 2 which should identify as an Isosceles triangle

Starting URL: https://testpages.eviltester.com/styled/apps/triangle/triangle001.html

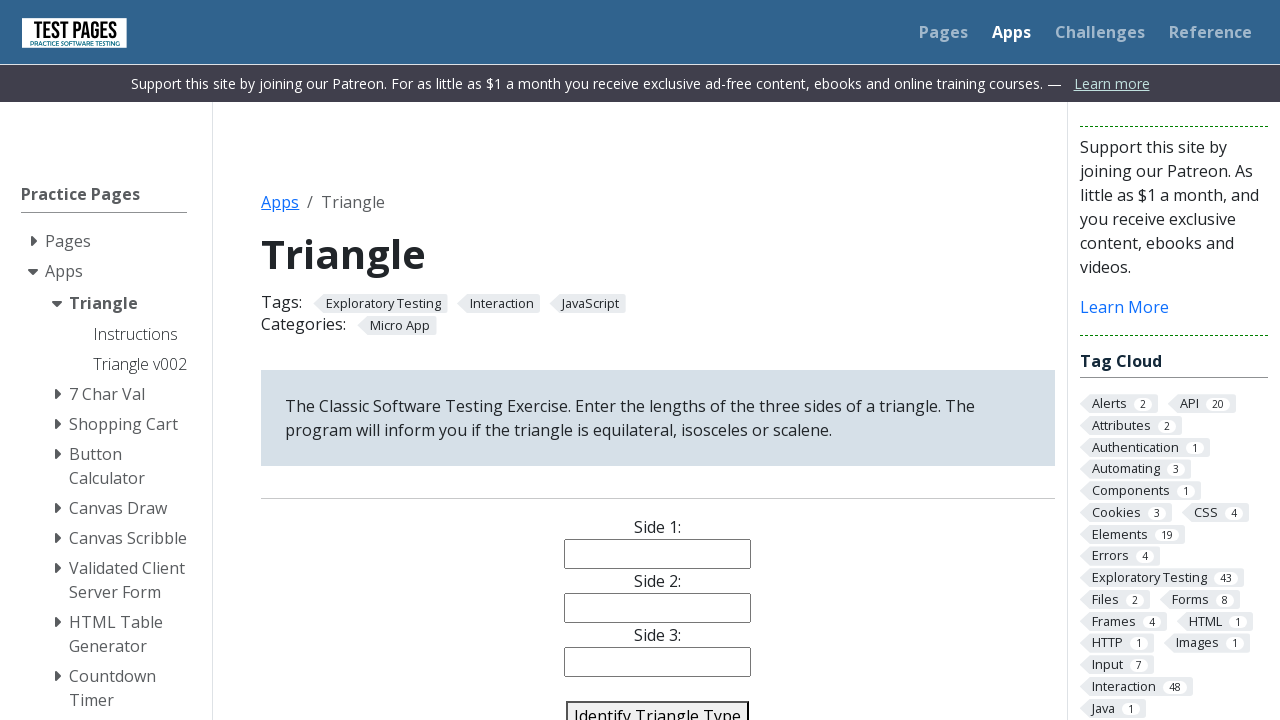

Filled side1 input with '3' on input[name='side1']
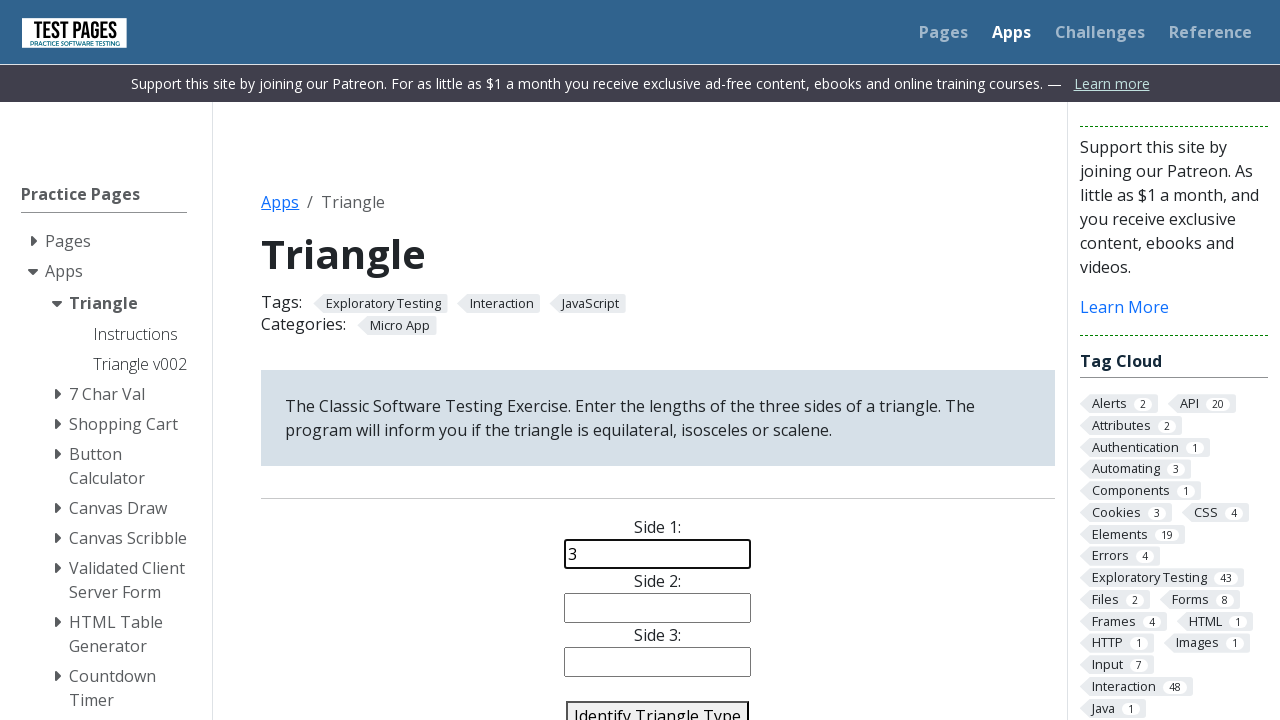

Filled side2 input with '3' on input[name='side2']
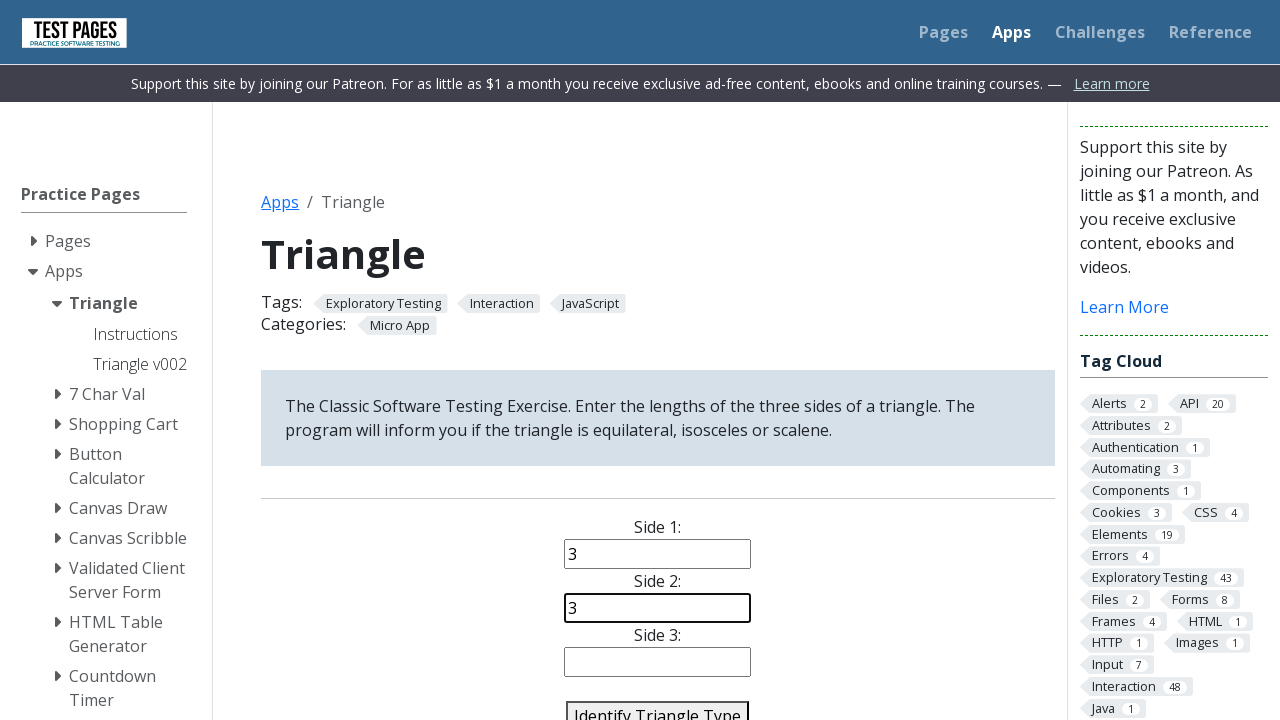

Filled side3 input with '2' on input[name='side3']
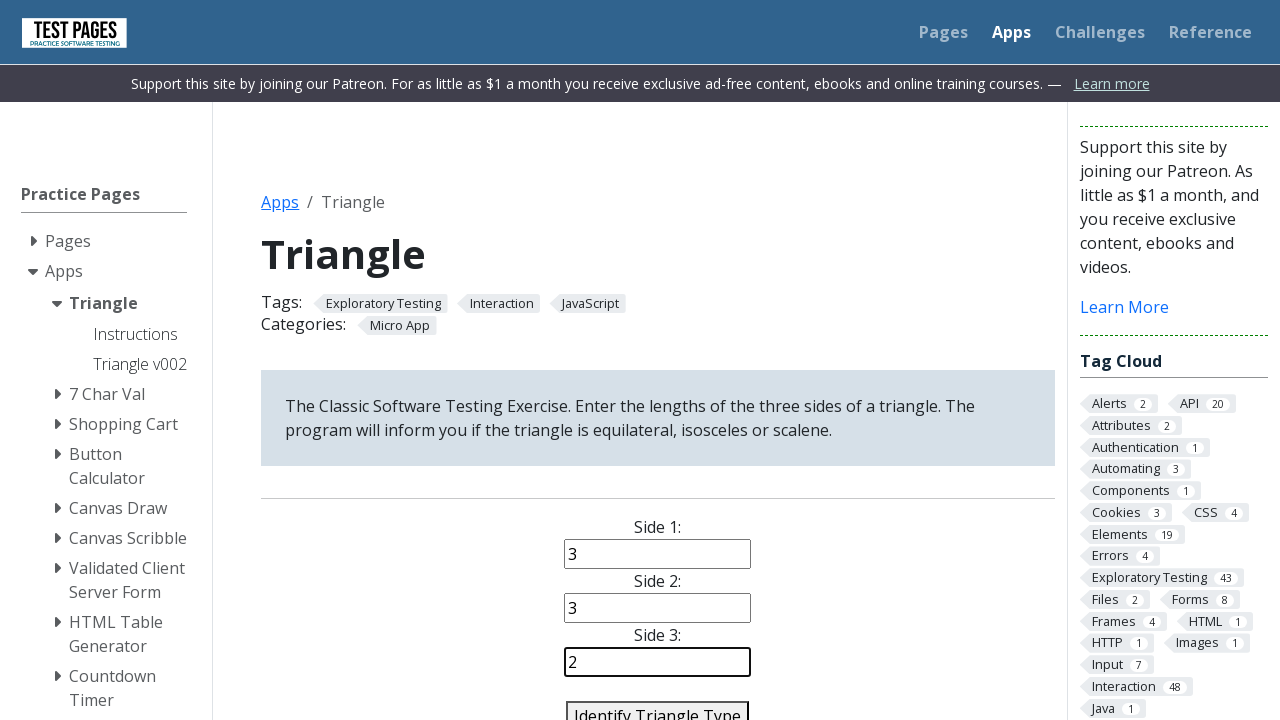

Clicked identify triangle button at (658, 705) on #identify-triangle-action
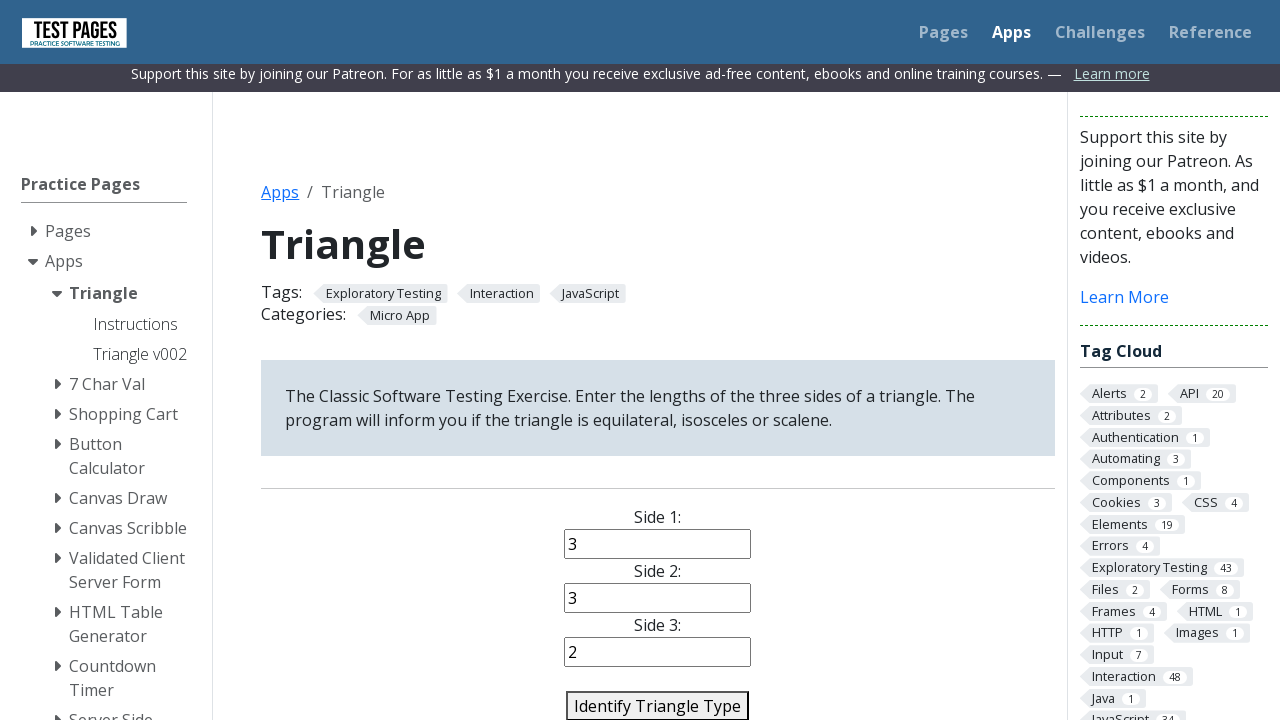

Triangle classification result loaded
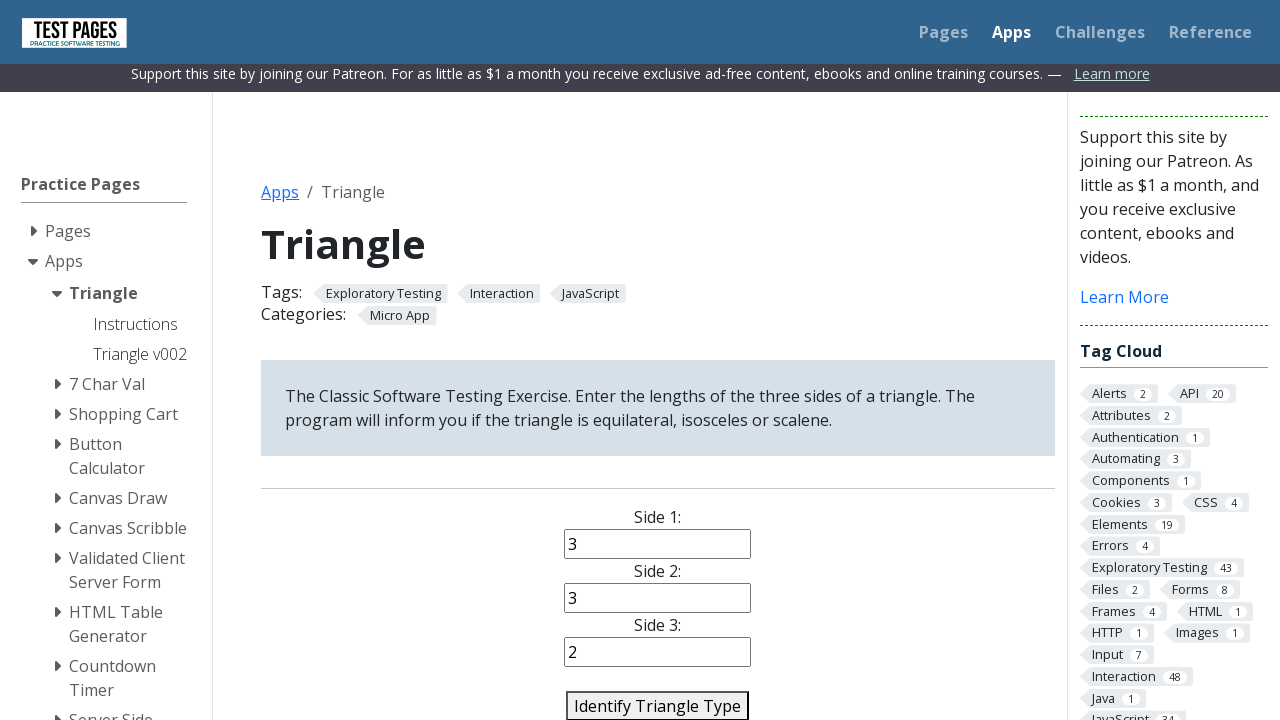

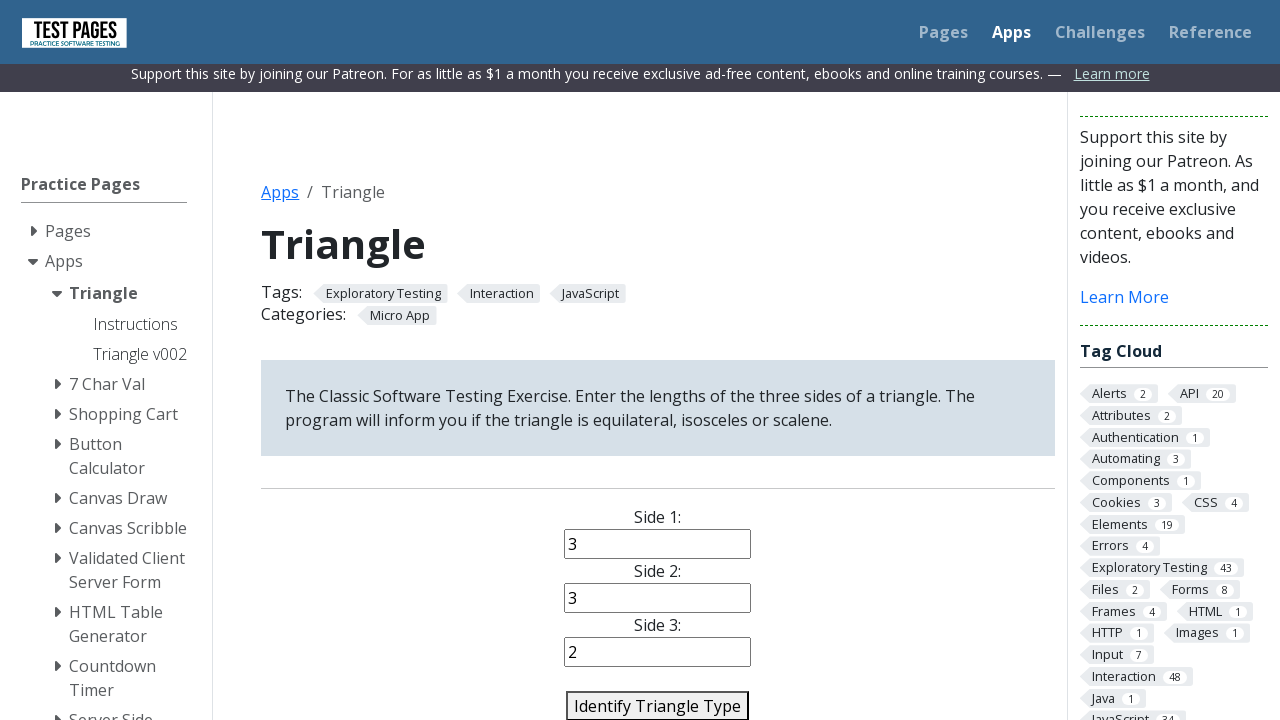